Tests JavaScript confirm dialog by clicking the confirm button, dismissing the dialog, and verifying the result message

Starting URL: https://the-internet.herokuapp.com/javascript_alerts

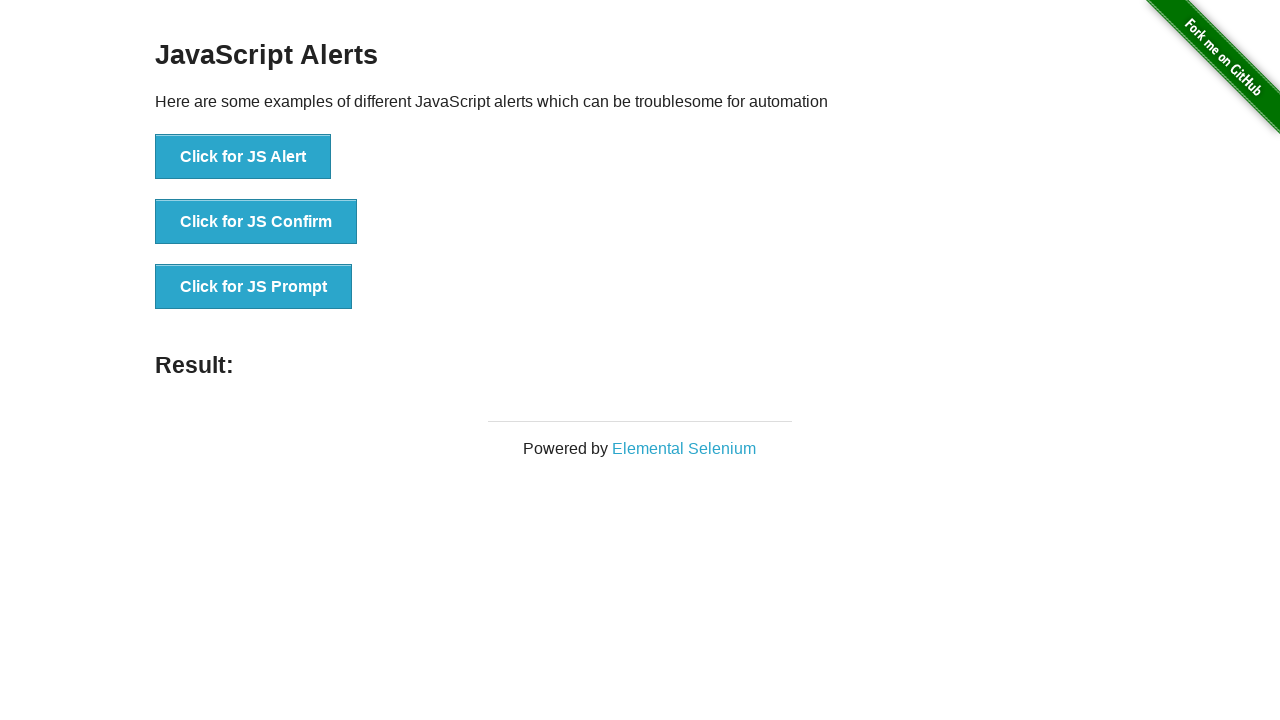

Set up dialog handler to dismiss confirm dialog
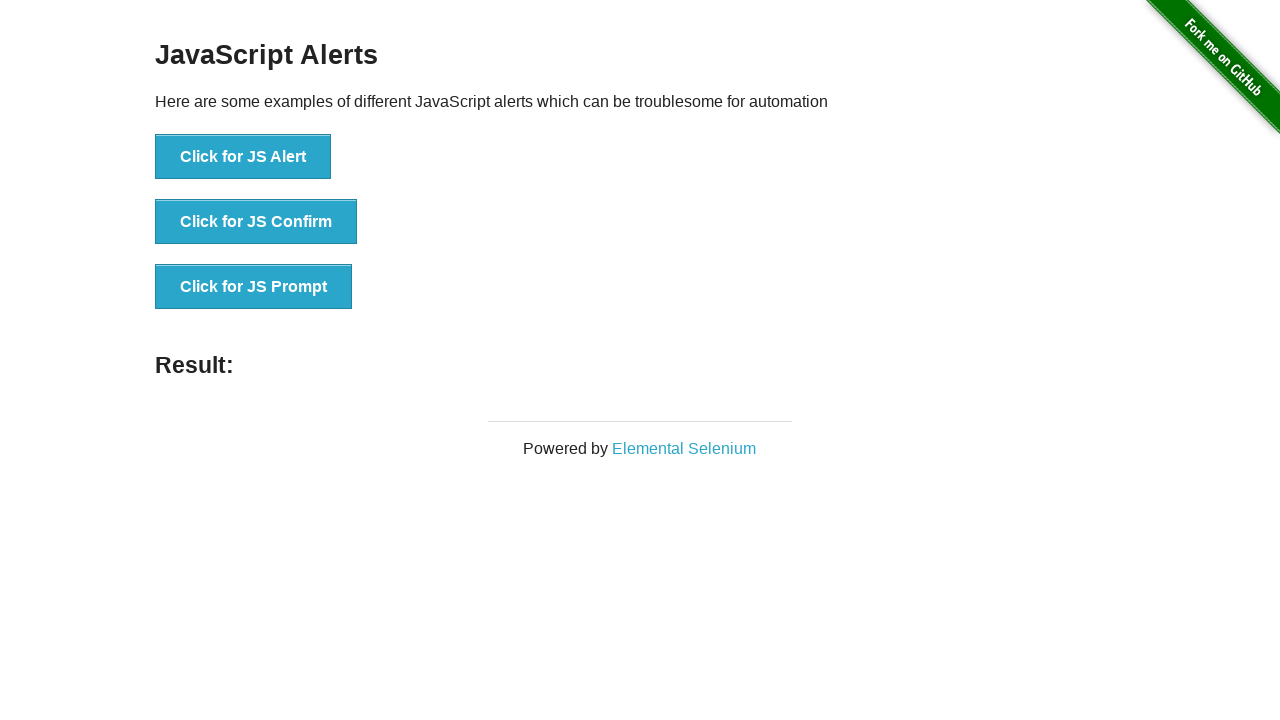

Clicked on 'Click for JS Confirm' button at (256, 222) on button:text('Click for JS Confirm')
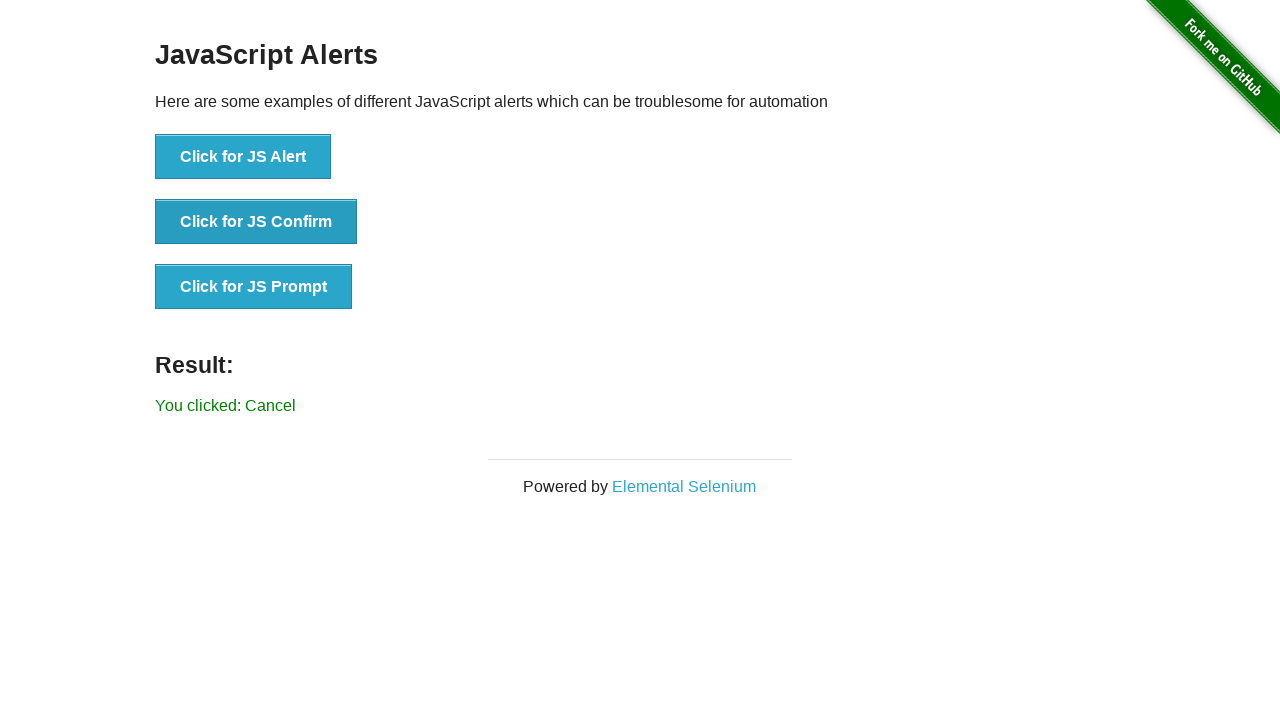

Verified result message 'You clicked: Cancel' appears after dismissing confirm dialog
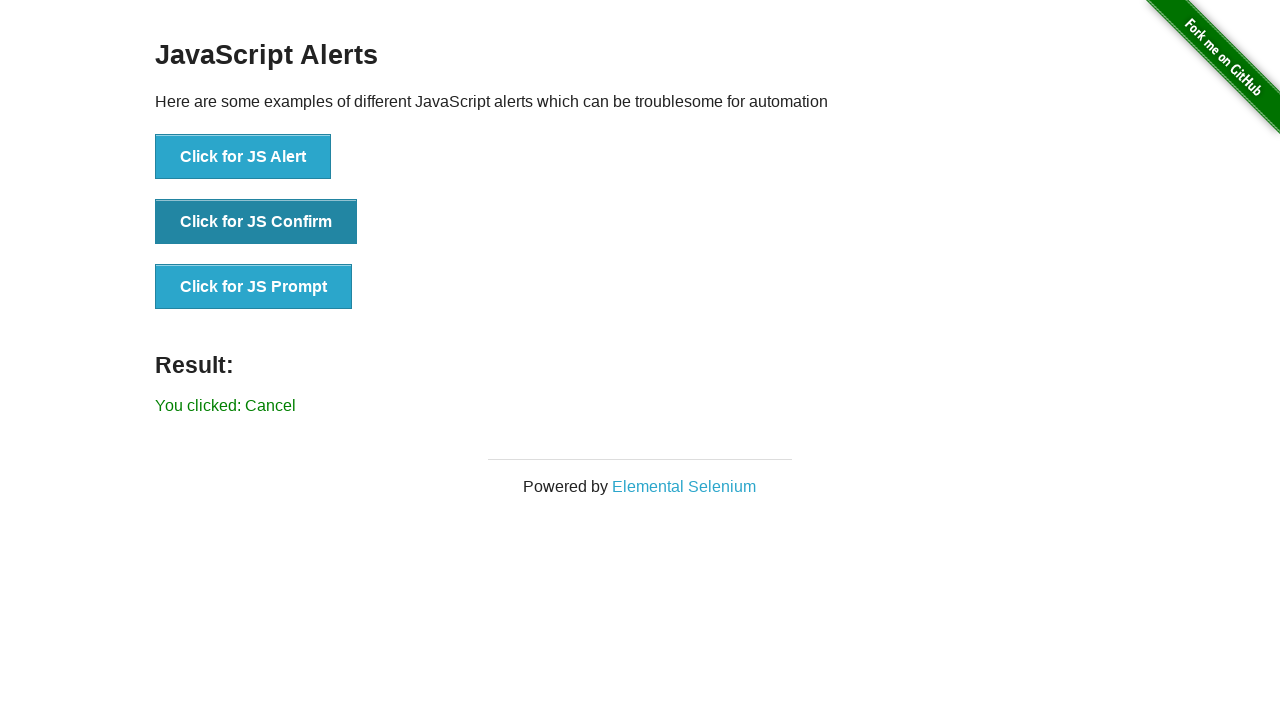

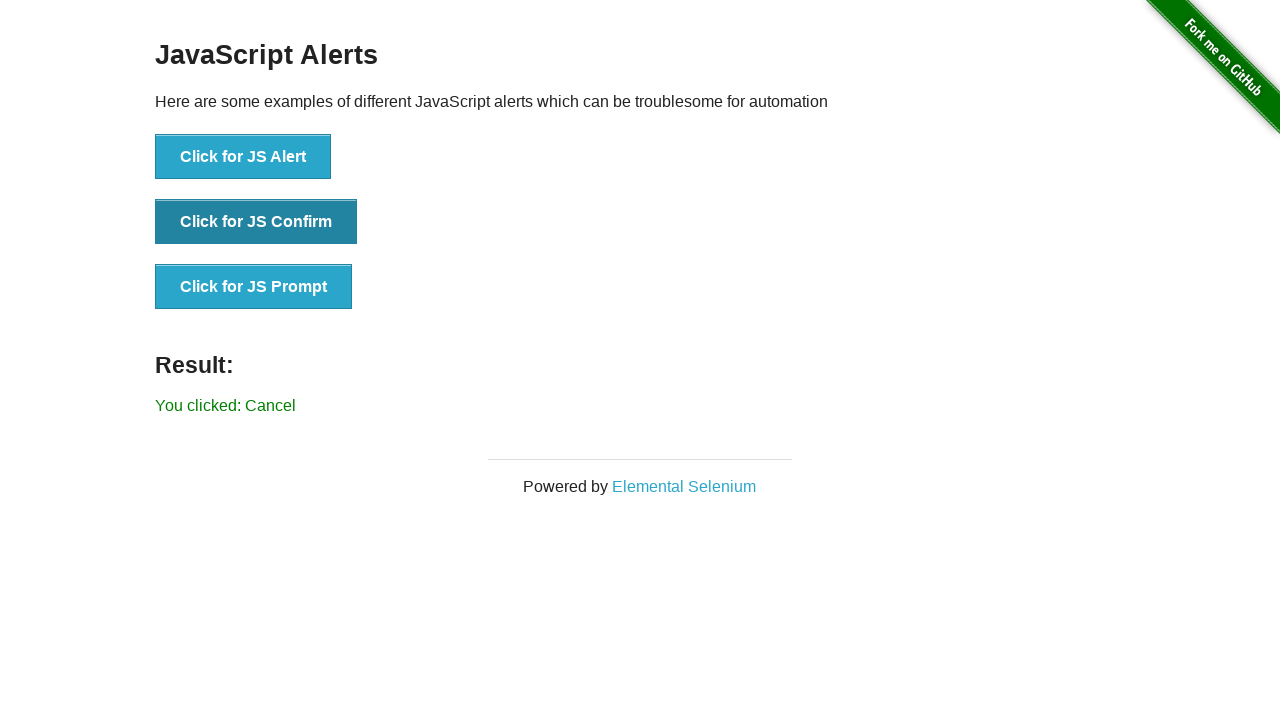